Tests drag and drop functionality on a demo site by dragging an element and dropping it onto a target using mouse movement with click and hold actions.

Starting URL: https://demoqa.com/droppable

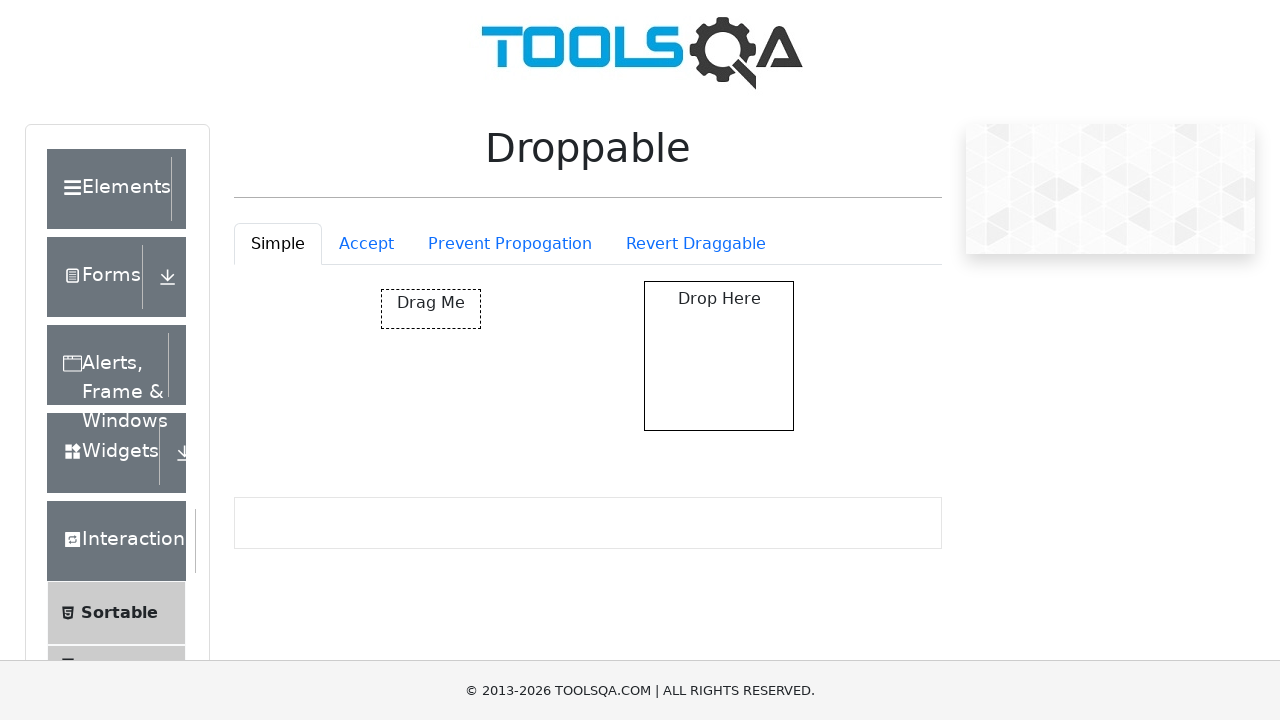

Located draggable element on img[alt='adplus-dvertising']
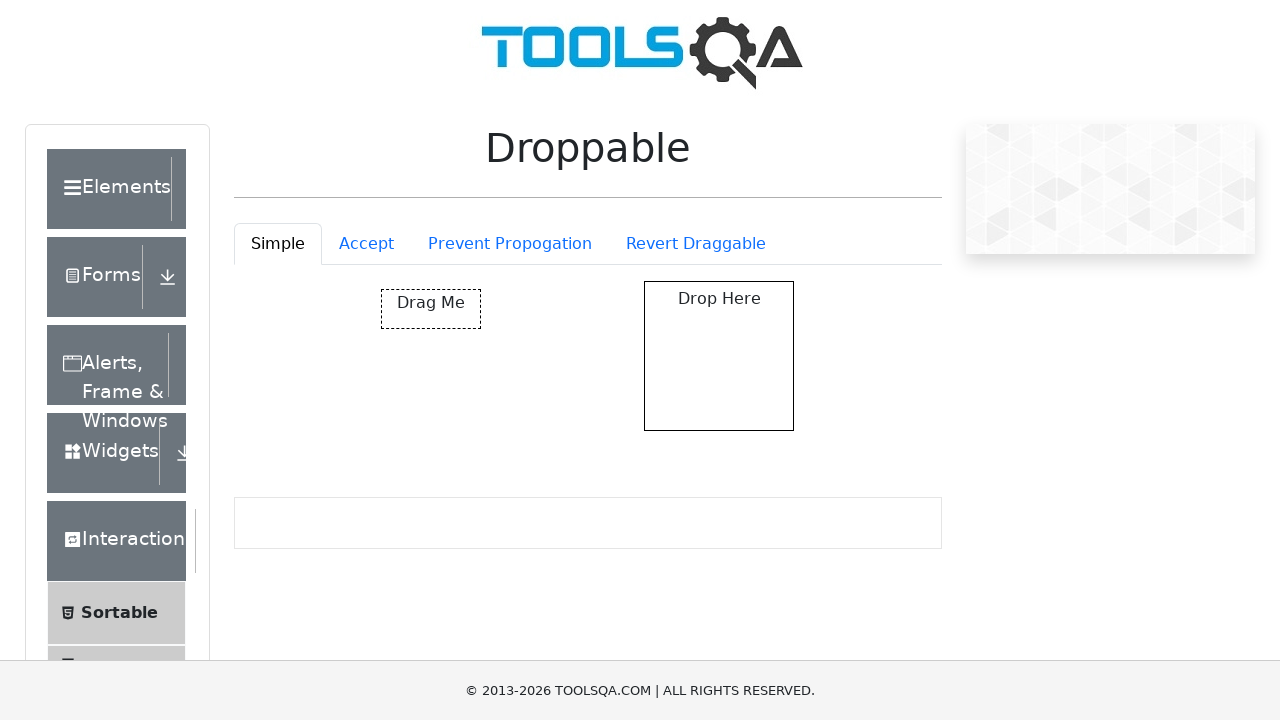

Located droppable element
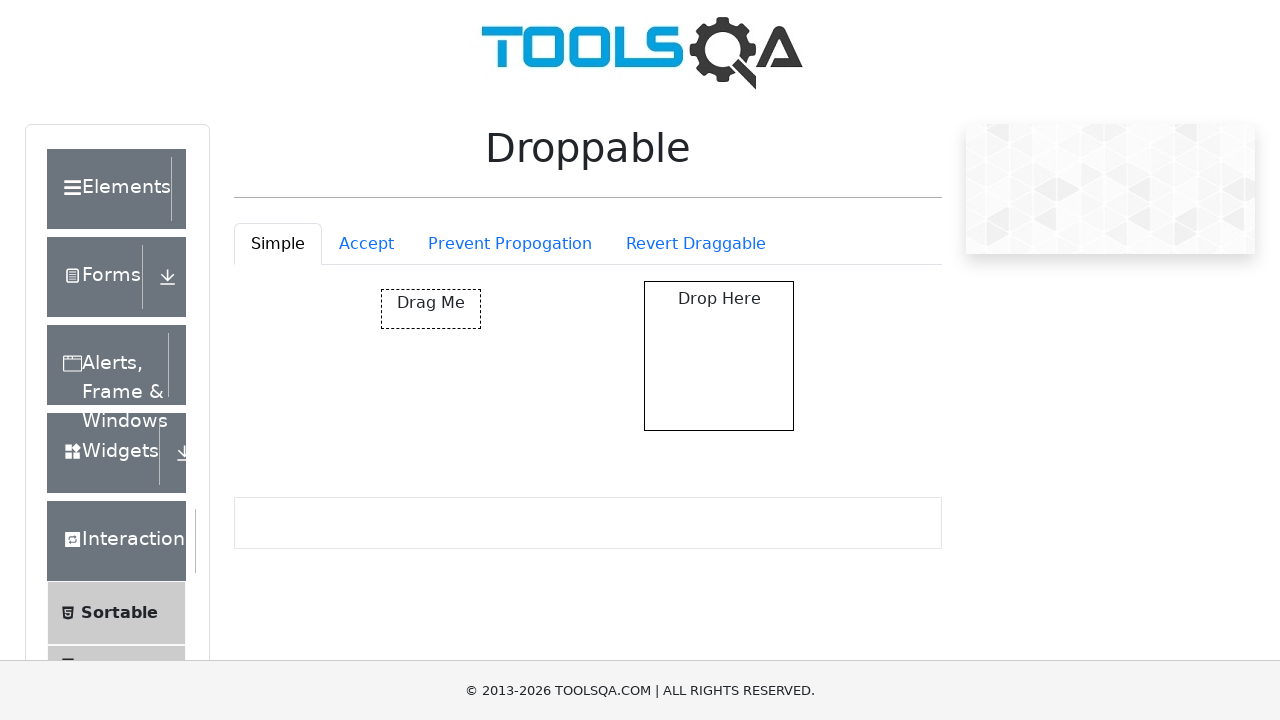

Moved mouse to draggable element center position at (431, 309)
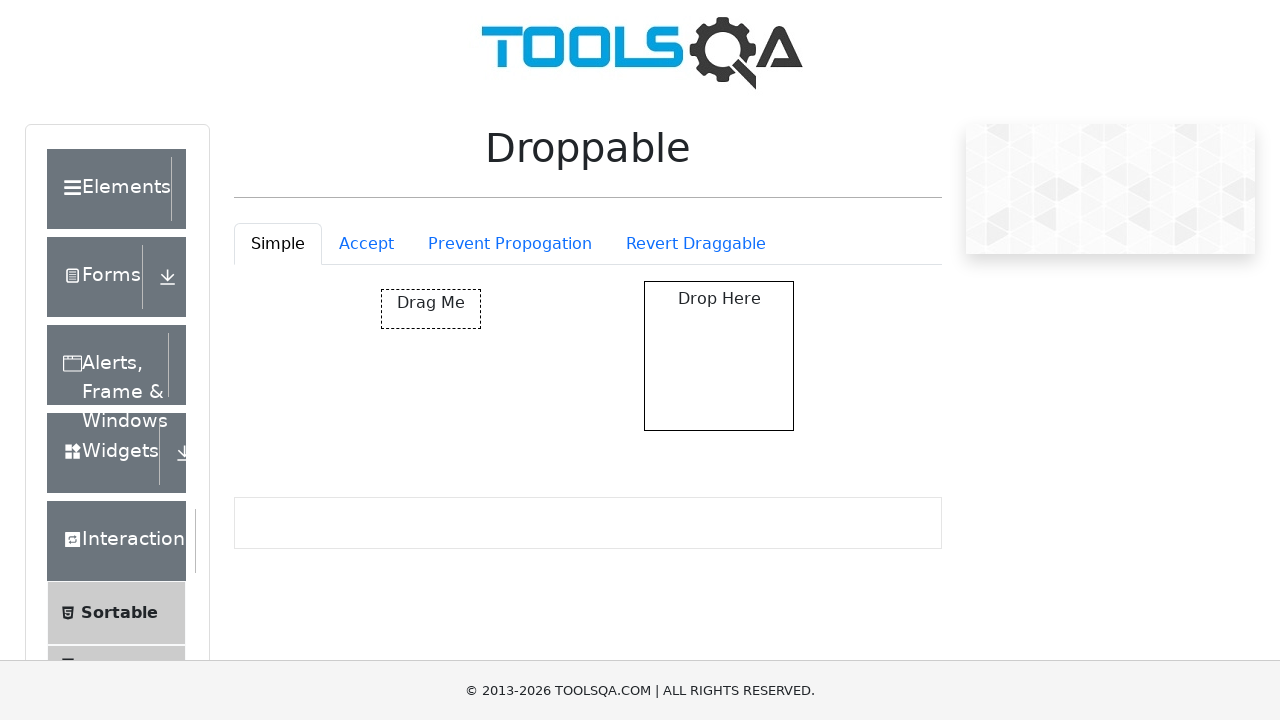

Pressed mouse button down on draggable element at (431, 309)
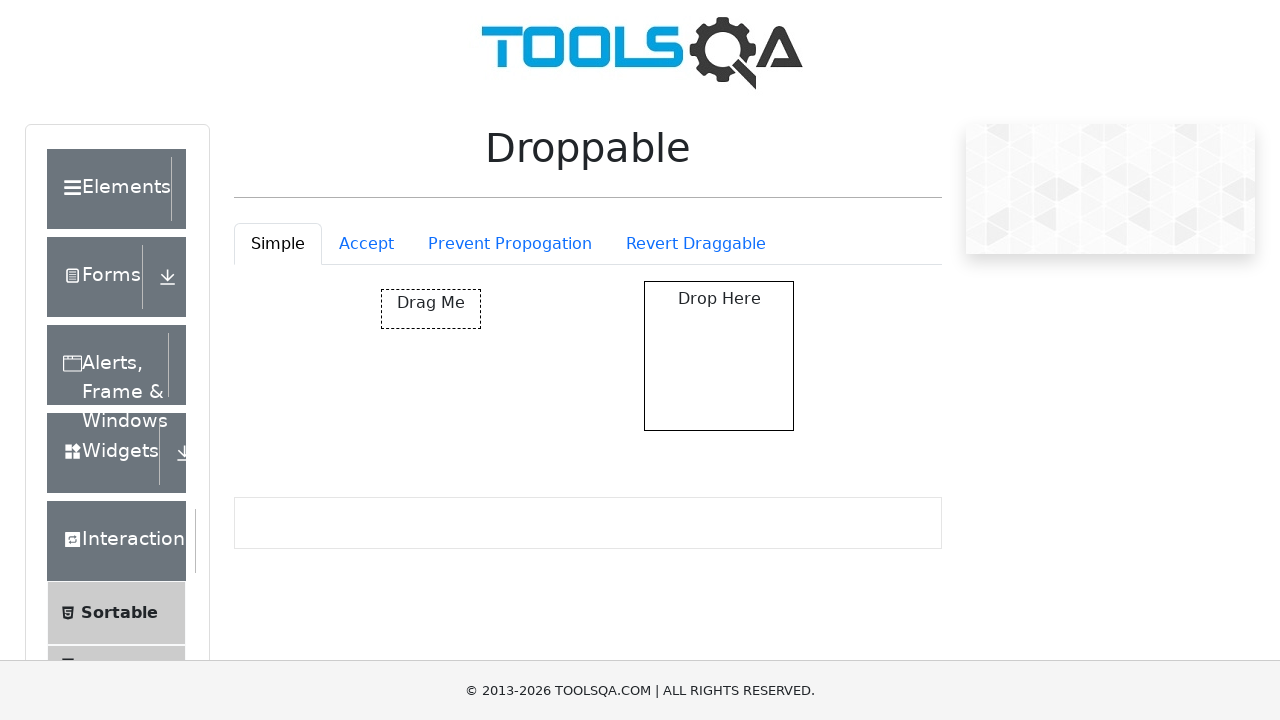

Dragged element 250px right and 50px down at (681, 359)
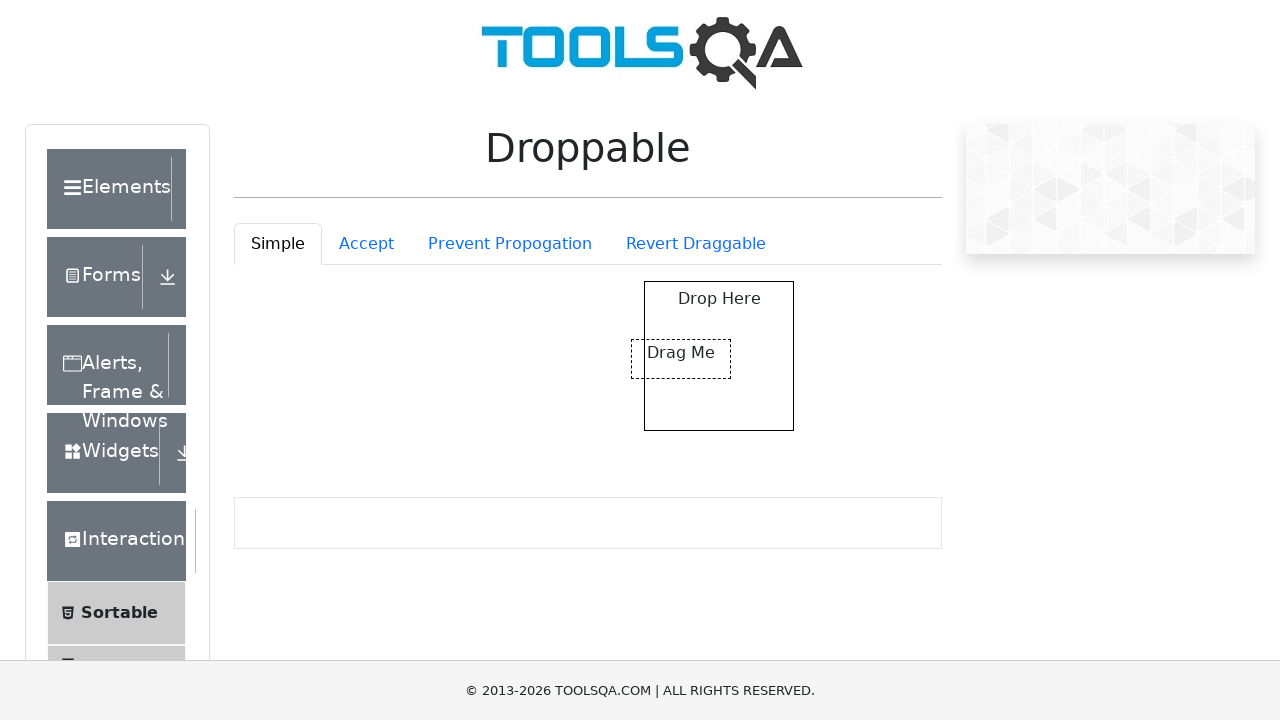

Released mouse button to drop element on target at (681, 359)
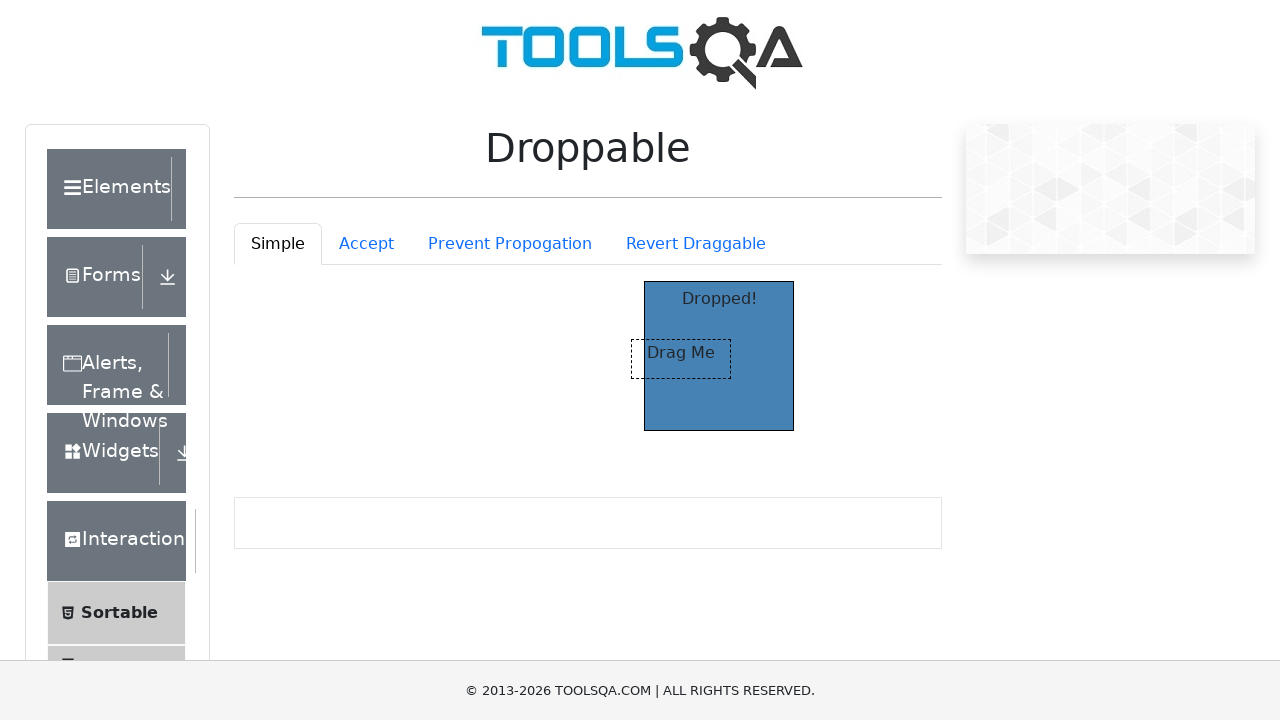

Verified drop was successful - droppable element highlighted
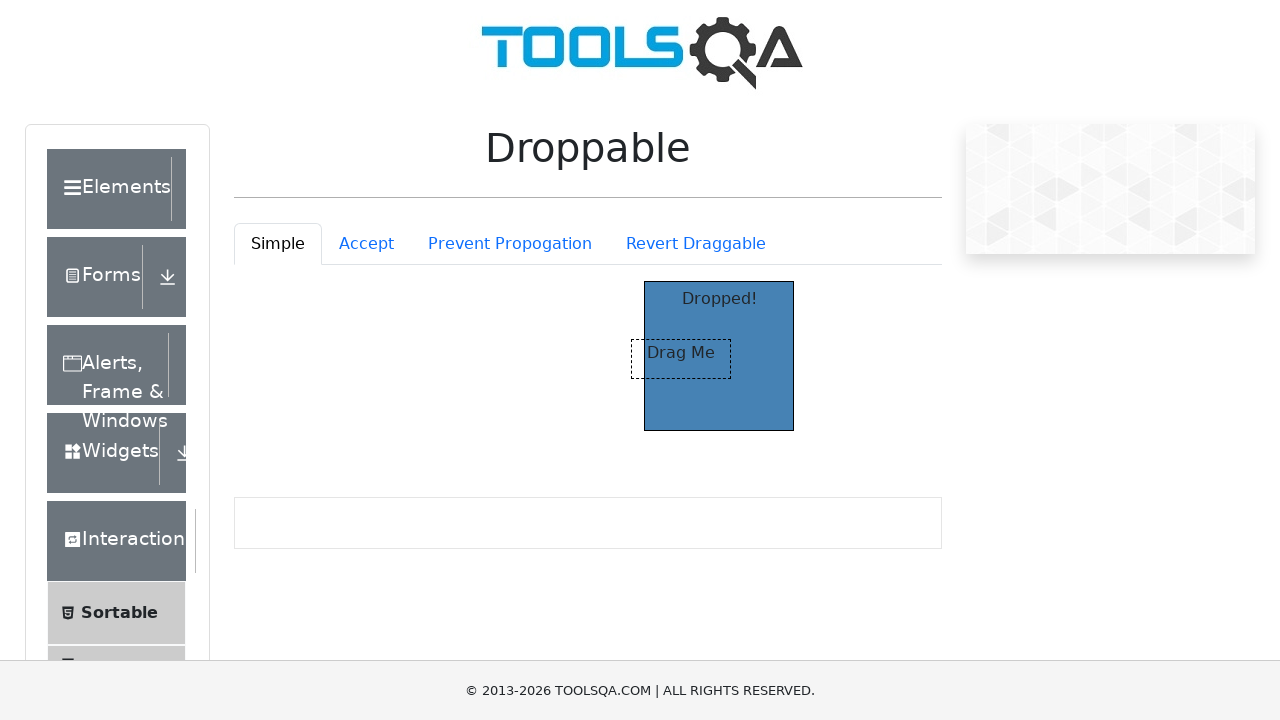

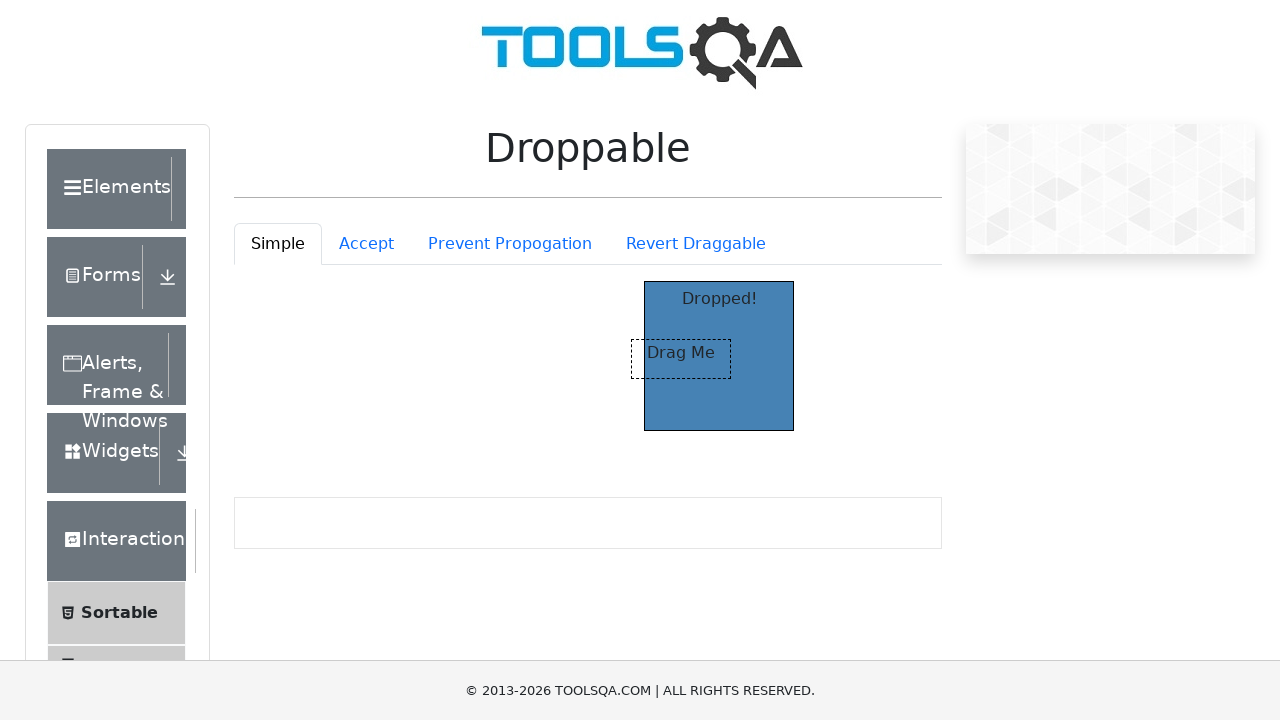